Tests iframe switching functionality on Oracle Java 8 API documentation page by switching between frames and clicking on package links within different iframes.

Starting URL: https://docs.oracle.com/javase/8/docs/api/

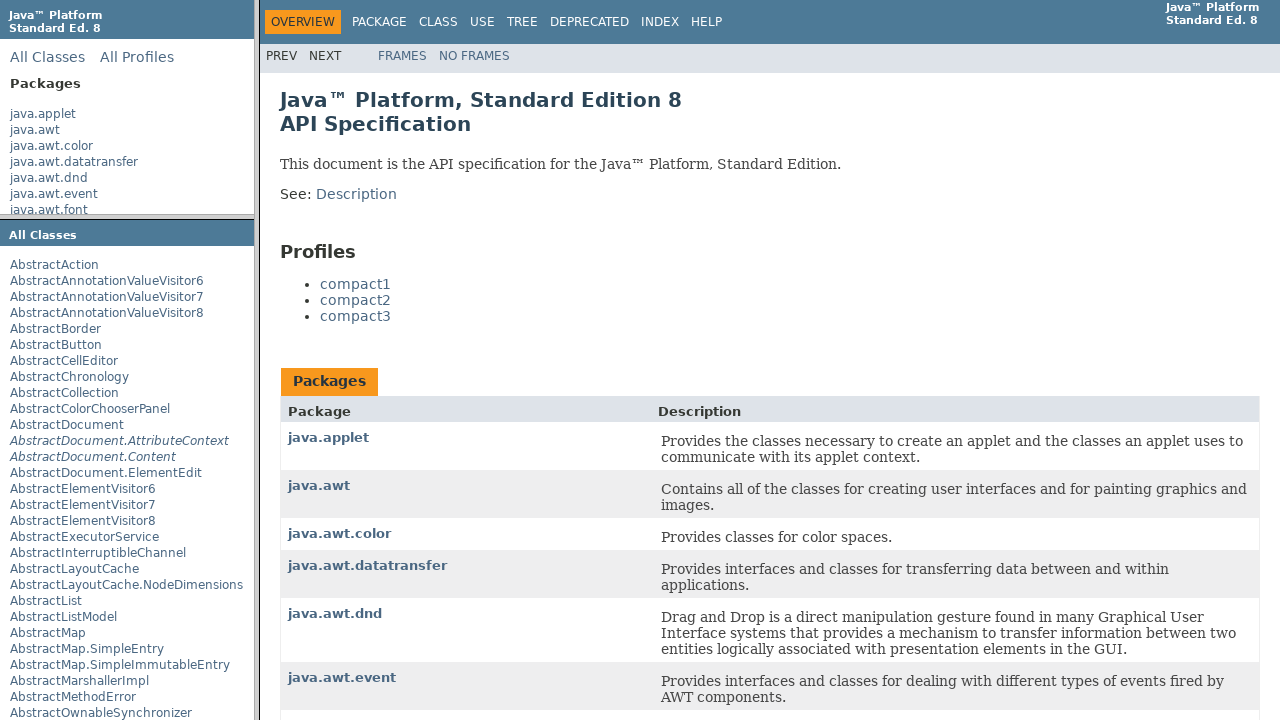

Located packageListFrame iframe
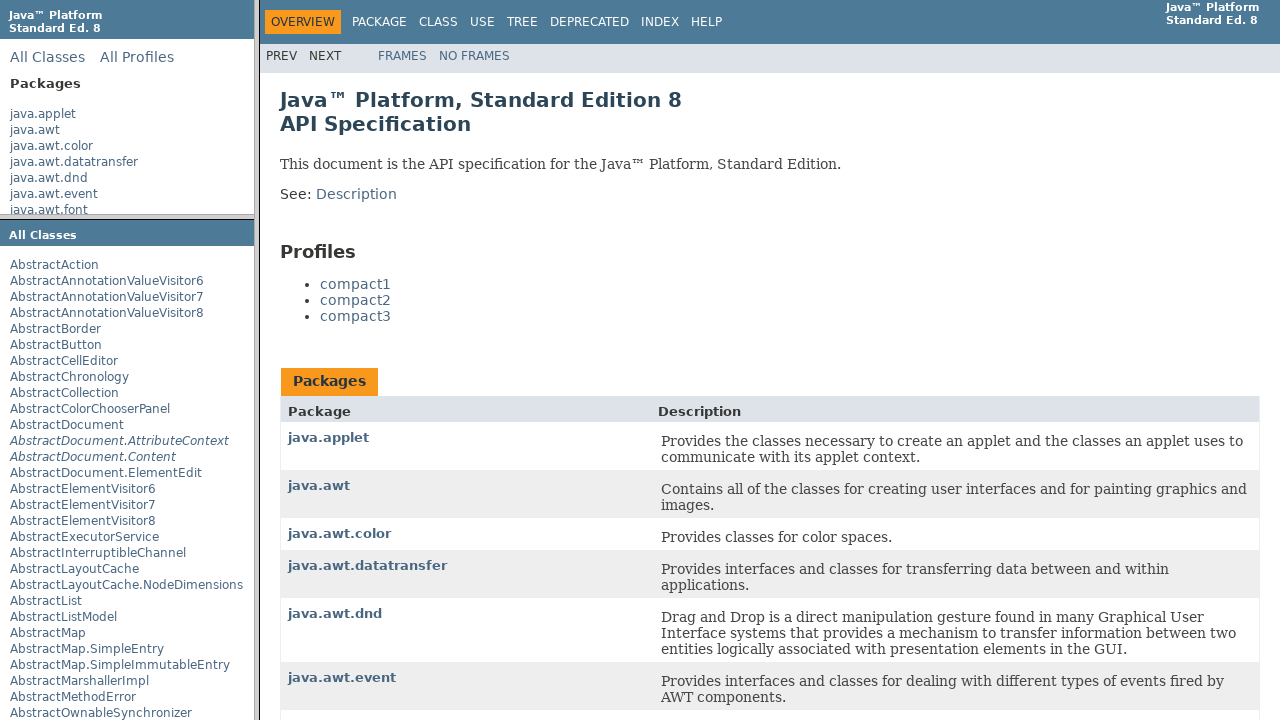

Clicked on java.awt package link in packageListFrame at (35, 130) on frame[name='packageListFrame'] >> internal:control=enter-frame >> a[href$='java/
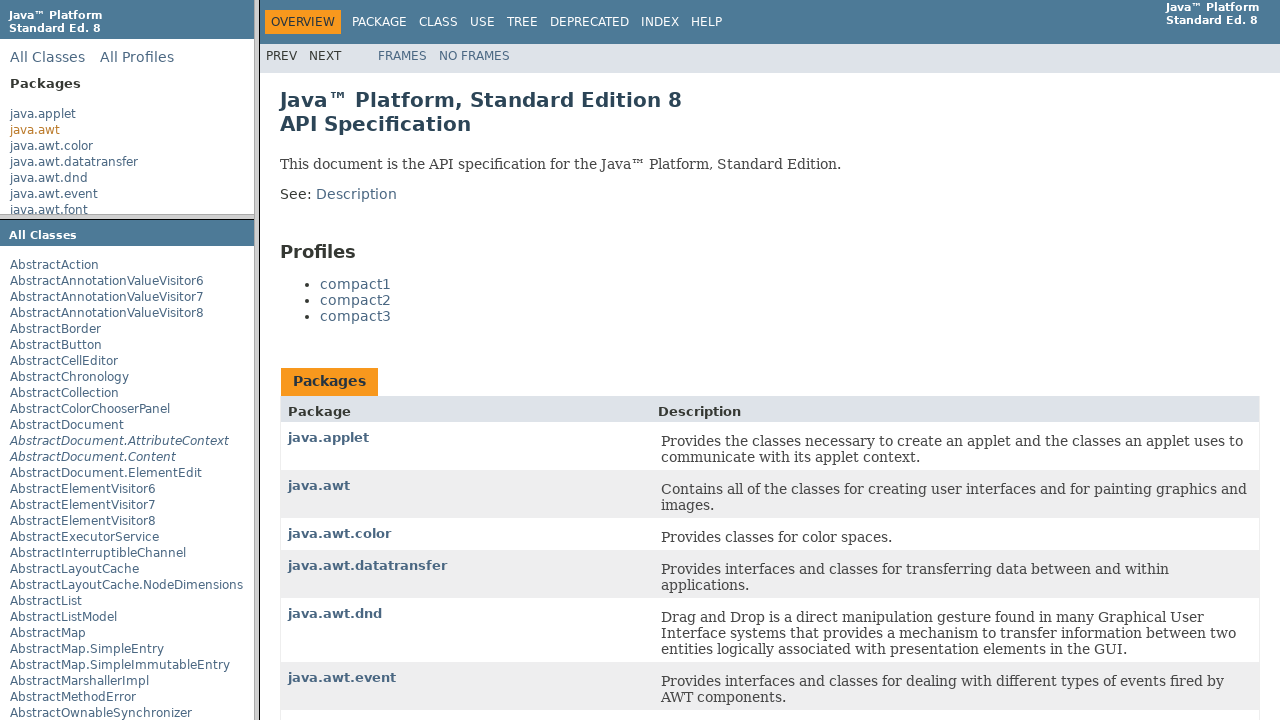

Located packageFrame iframe
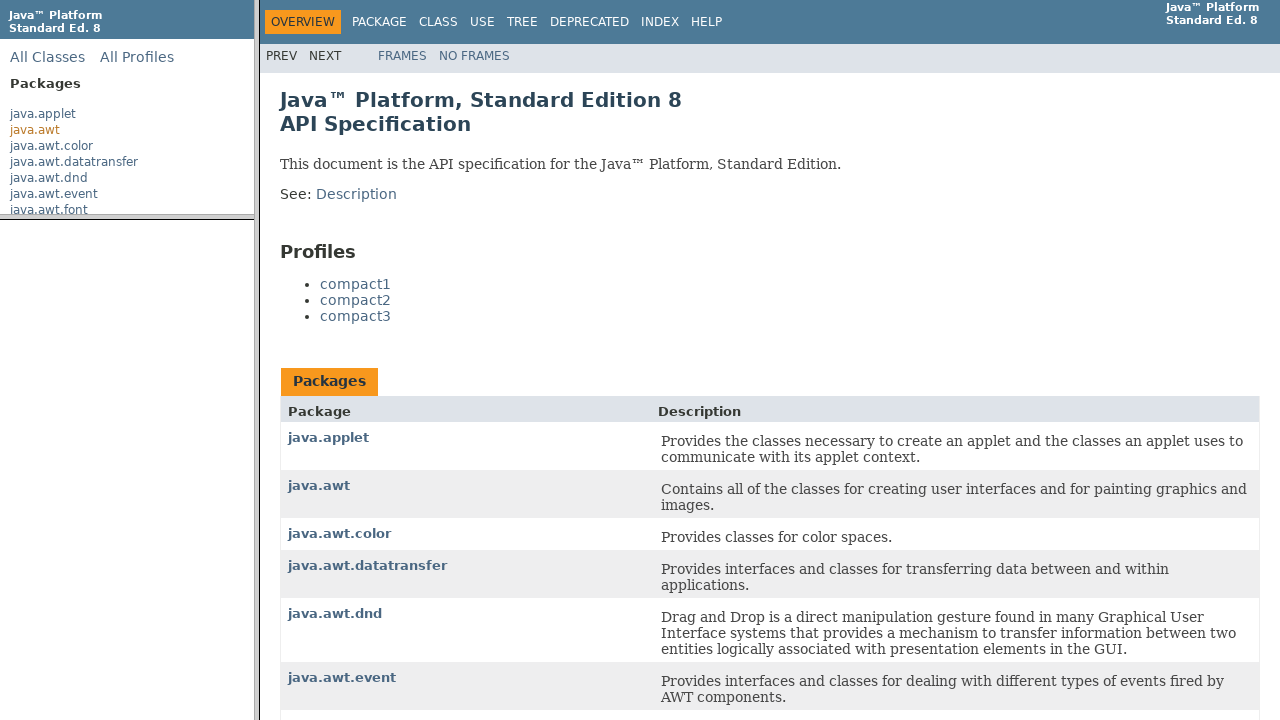

Clicked on Adjustable interface in packageFrame at (39, 310) on frame[name='packageFrame'] >> internal:control=enter-frame >> xpath=//span[text(
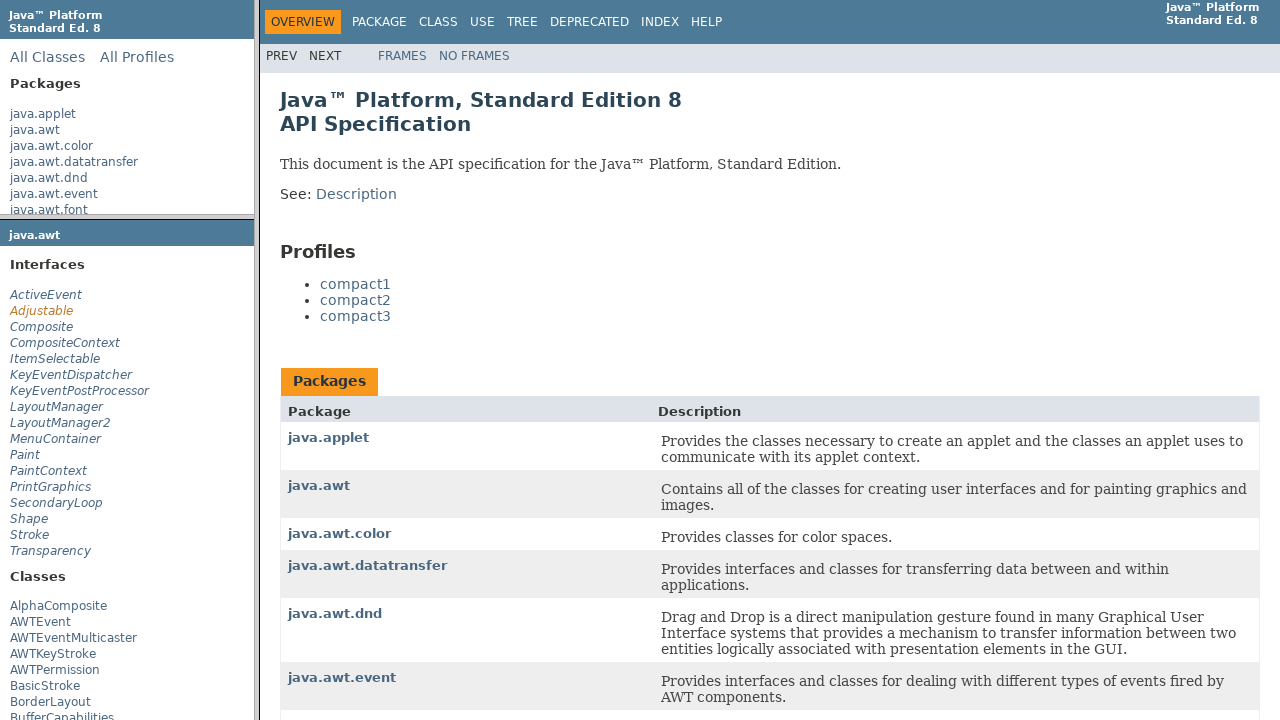

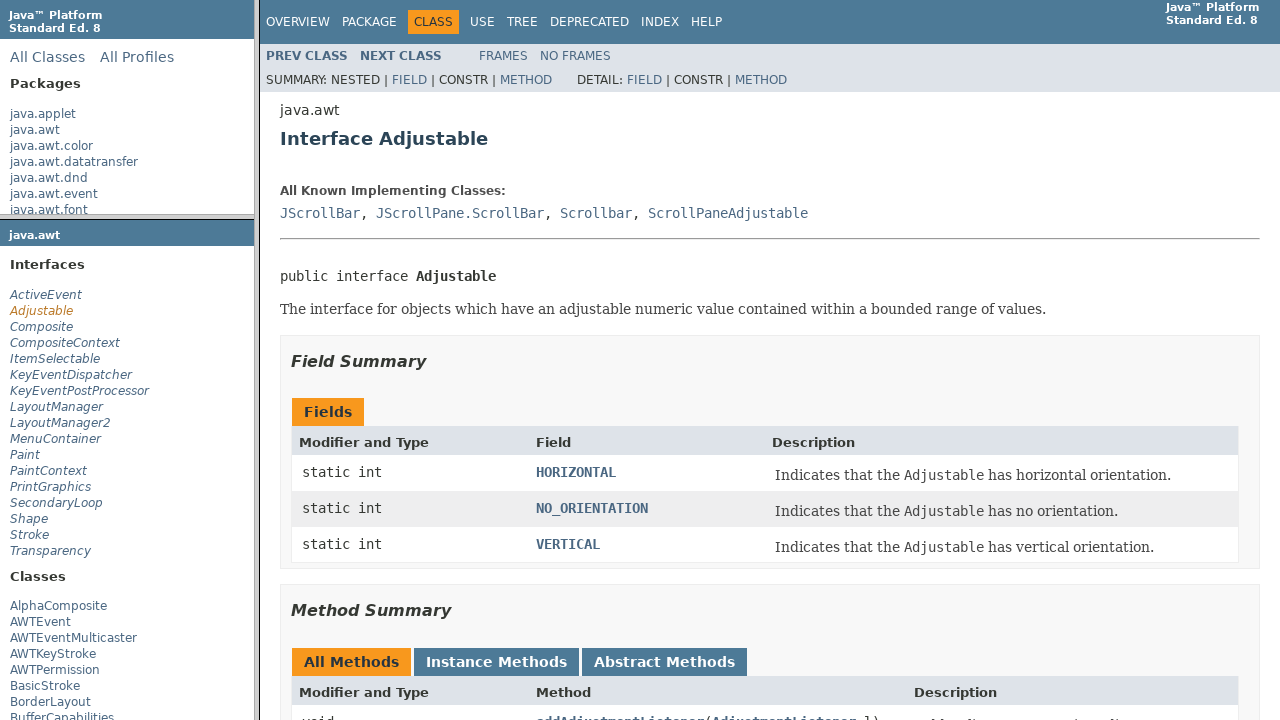